Tests AJAX data loading by clicking a button that triggers an AJAX request and waiting for the data to load

Starting URL: http://www.uitestingplayground.com/ajax

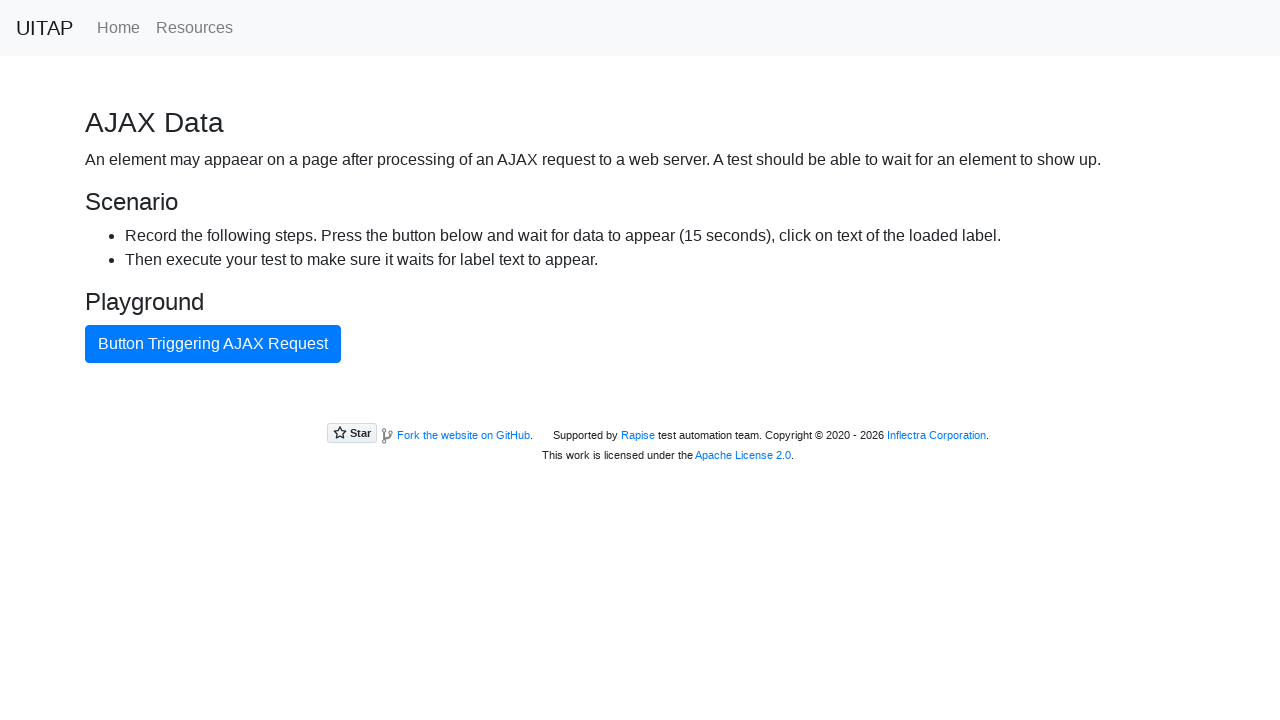

Clicked AJAX button to trigger data loading request at (213, 344) on #ajaxButton
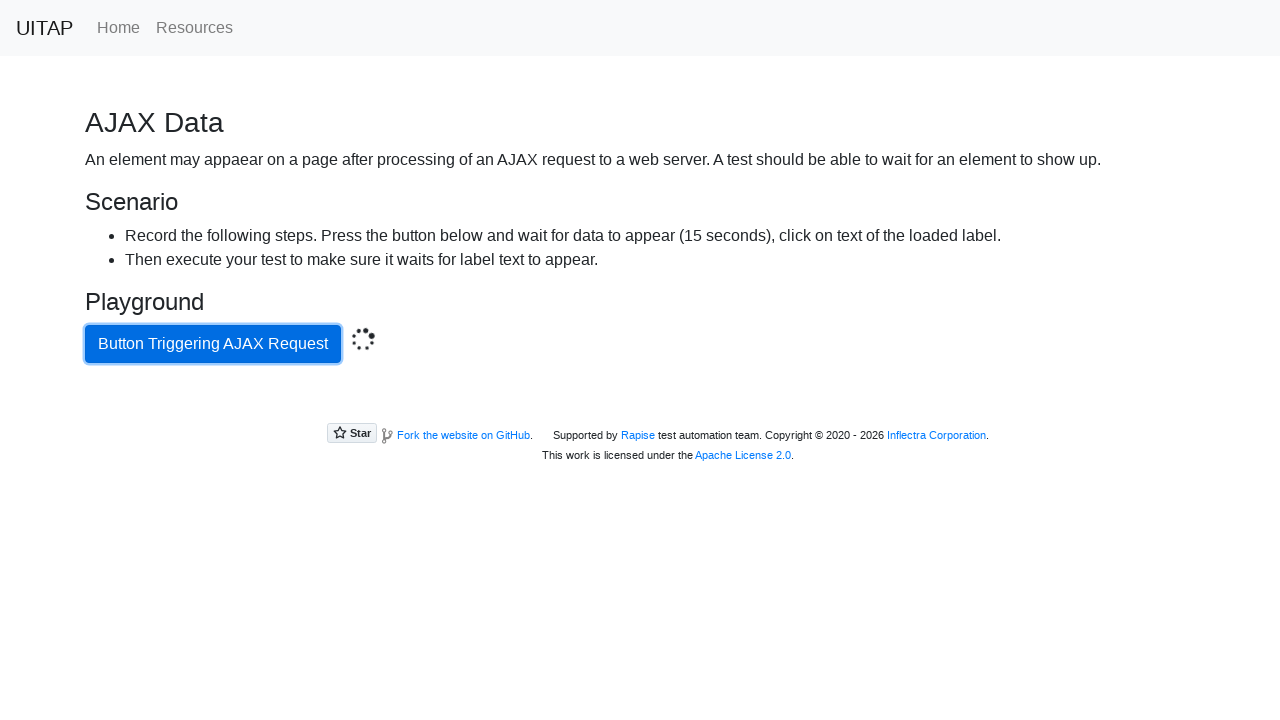

AJAX spinner disappeared, indicating request completed
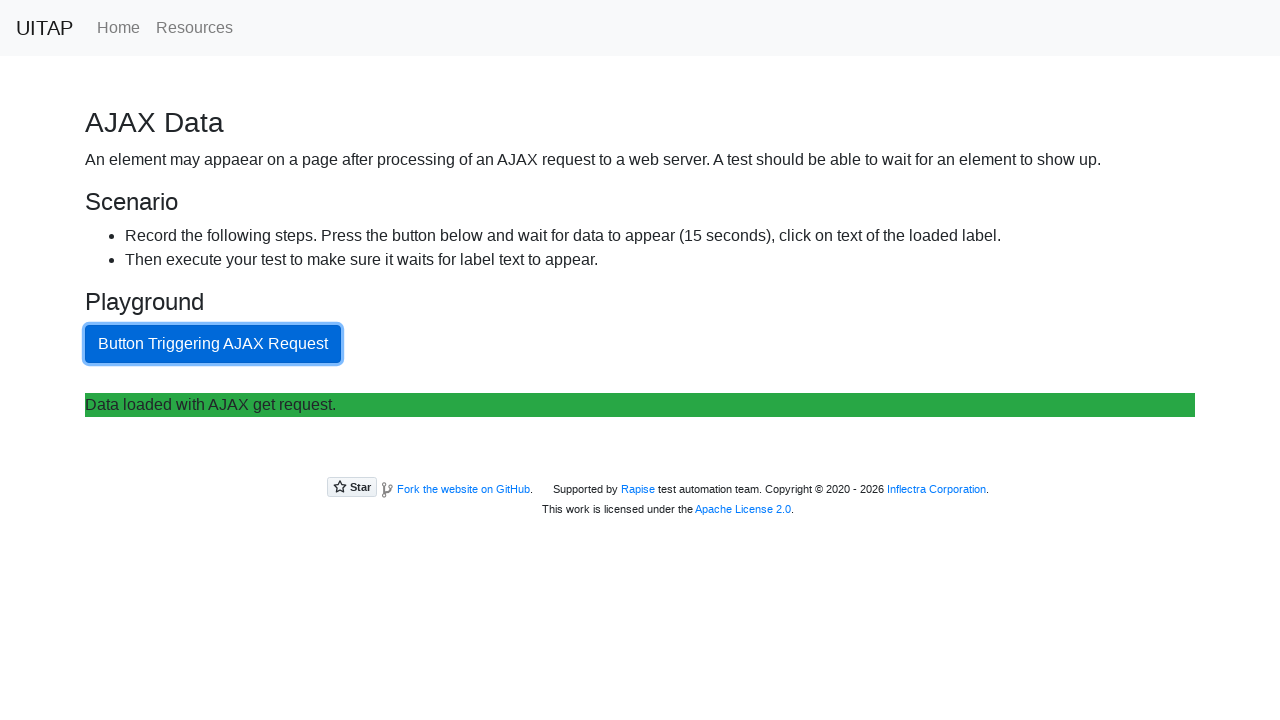

Success label appeared after AJAX data loaded
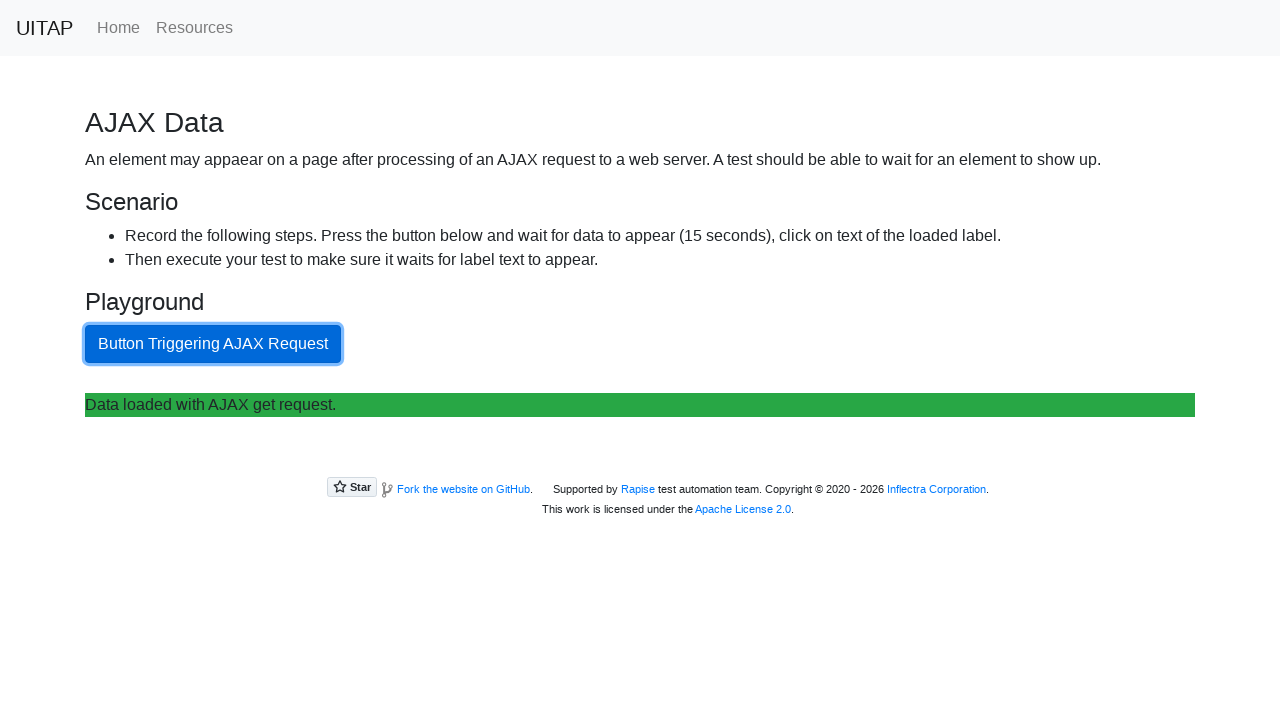

Clicked success label
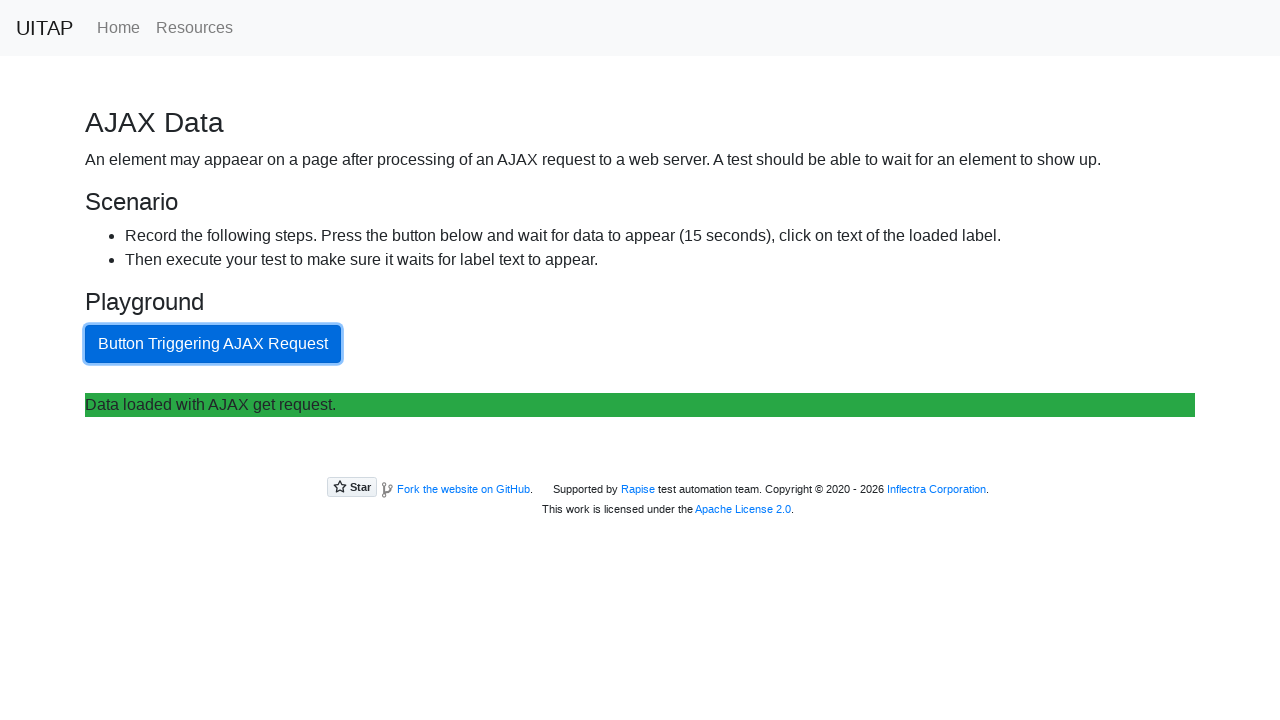

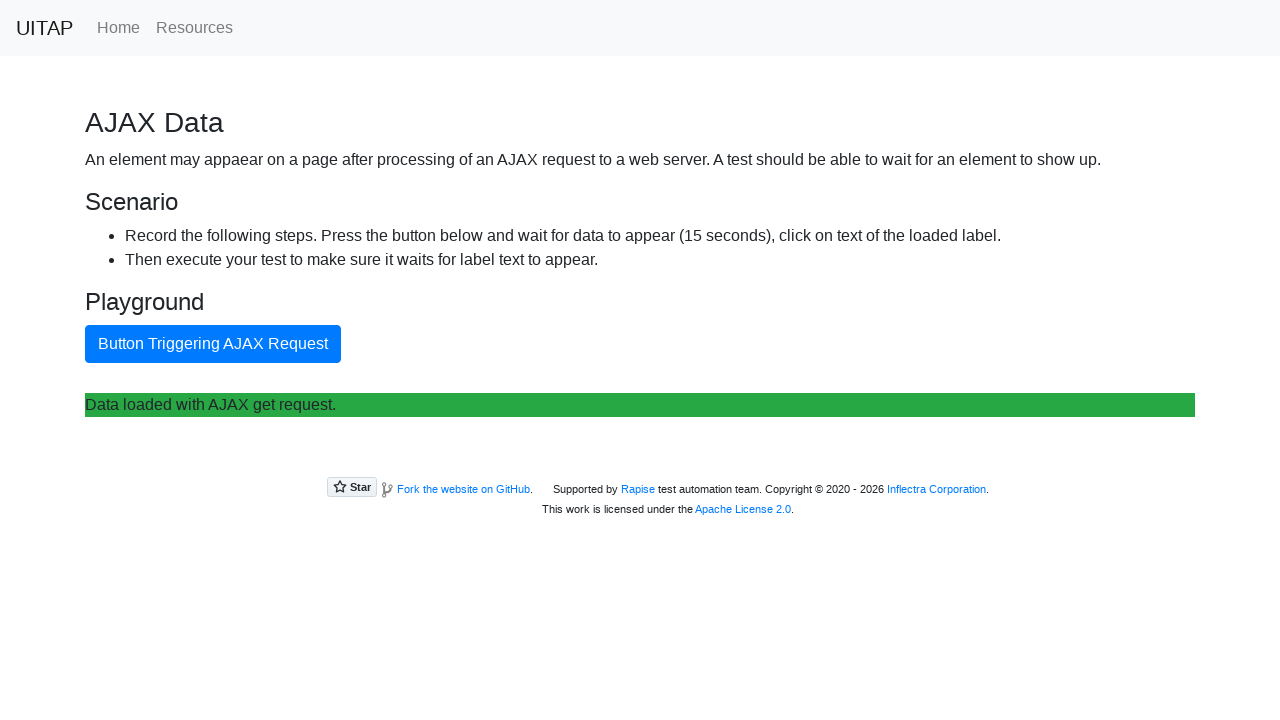